Tests user registration functionality on OpenCart by filling out the registration form with personal details, agreeing to terms, and submitting the form to create a new account.

Starting URL: https://naveenautomationlabs.com/opencart/index.php?route=account/register

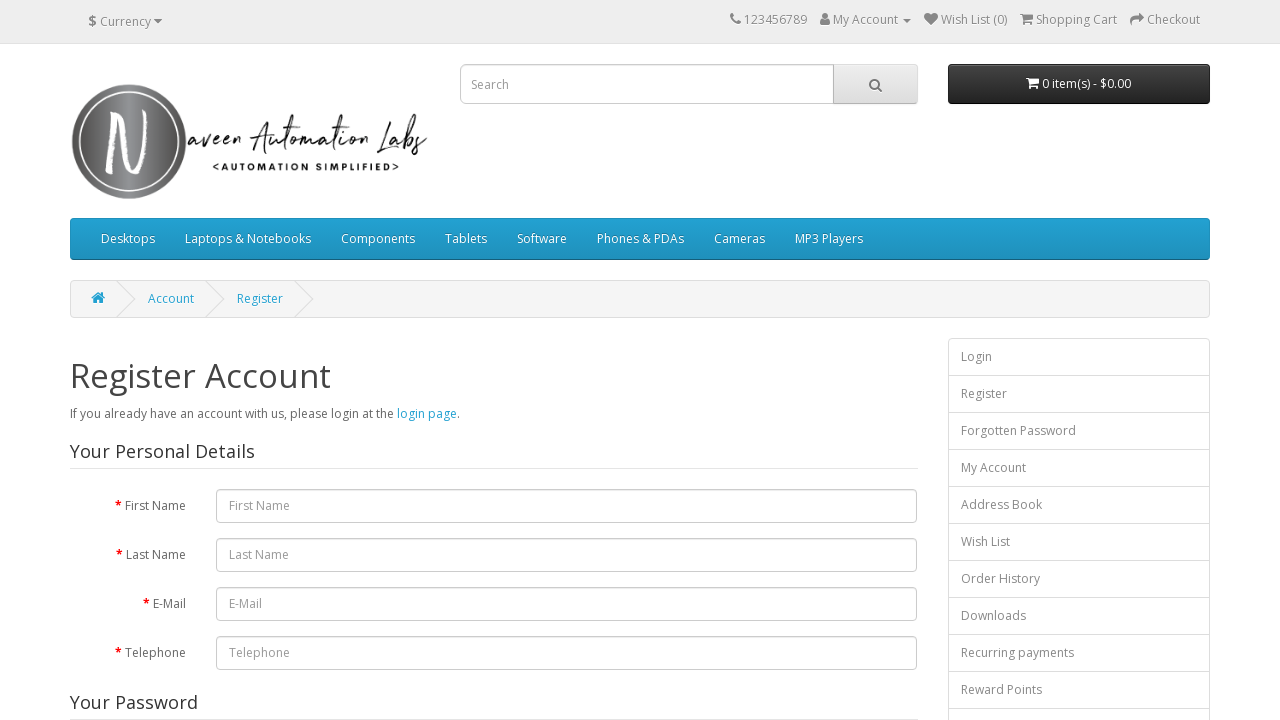

Filled first name field with 'John' on input[name="firstname"]
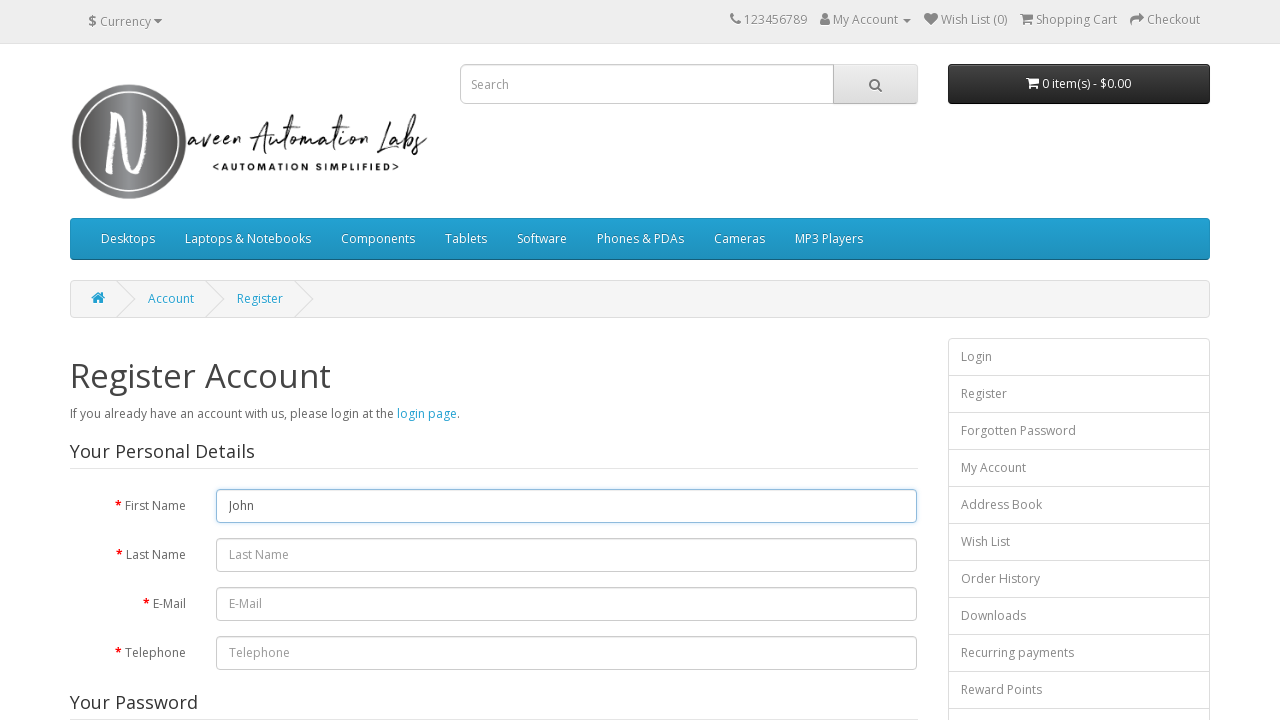

Filled last name field with 'Anderson' on input[name="lastname"]
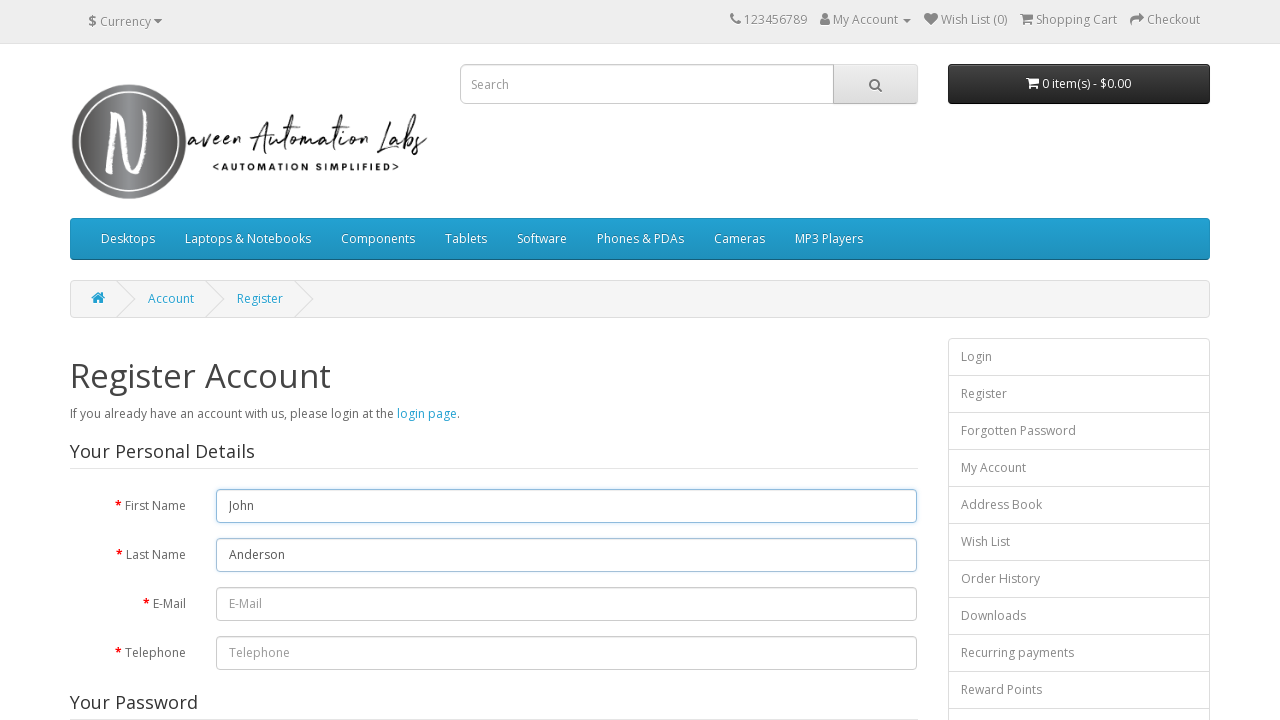

Filled email field with 'john.anderson.test7842@example.com' on input[name="email"]
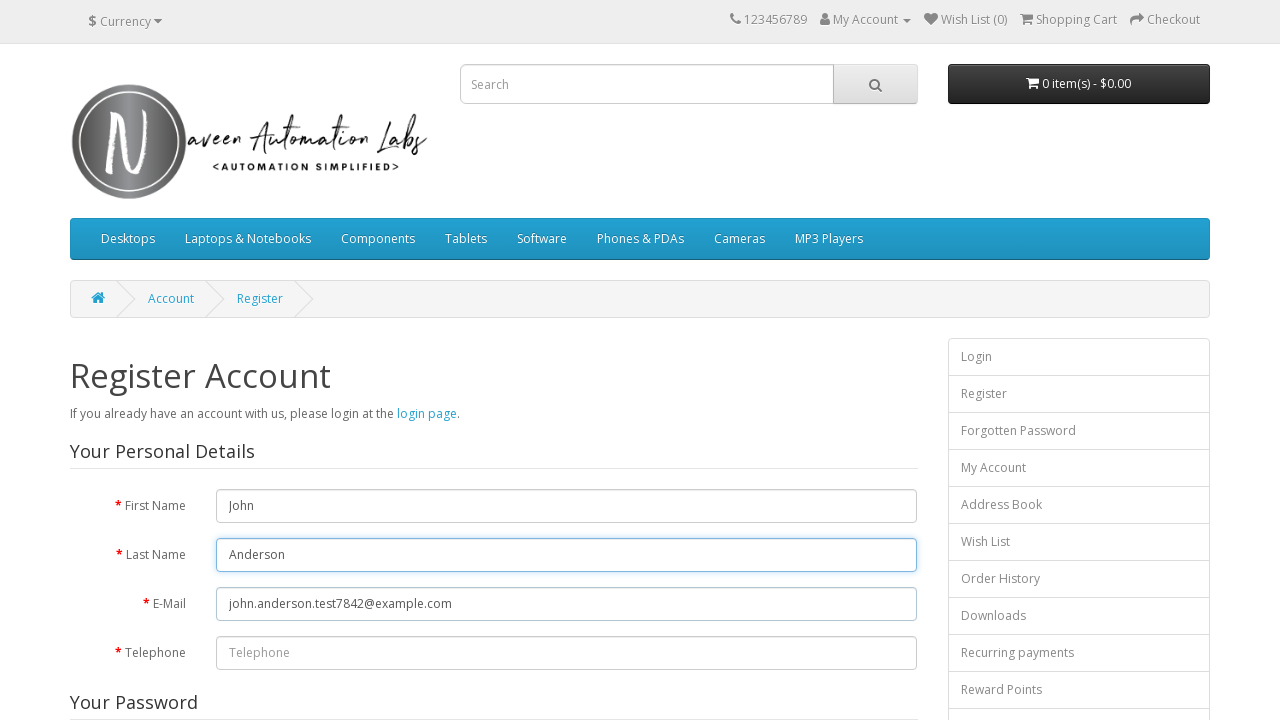

Filled telephone field with '5551234567' on input[name="telephone"]
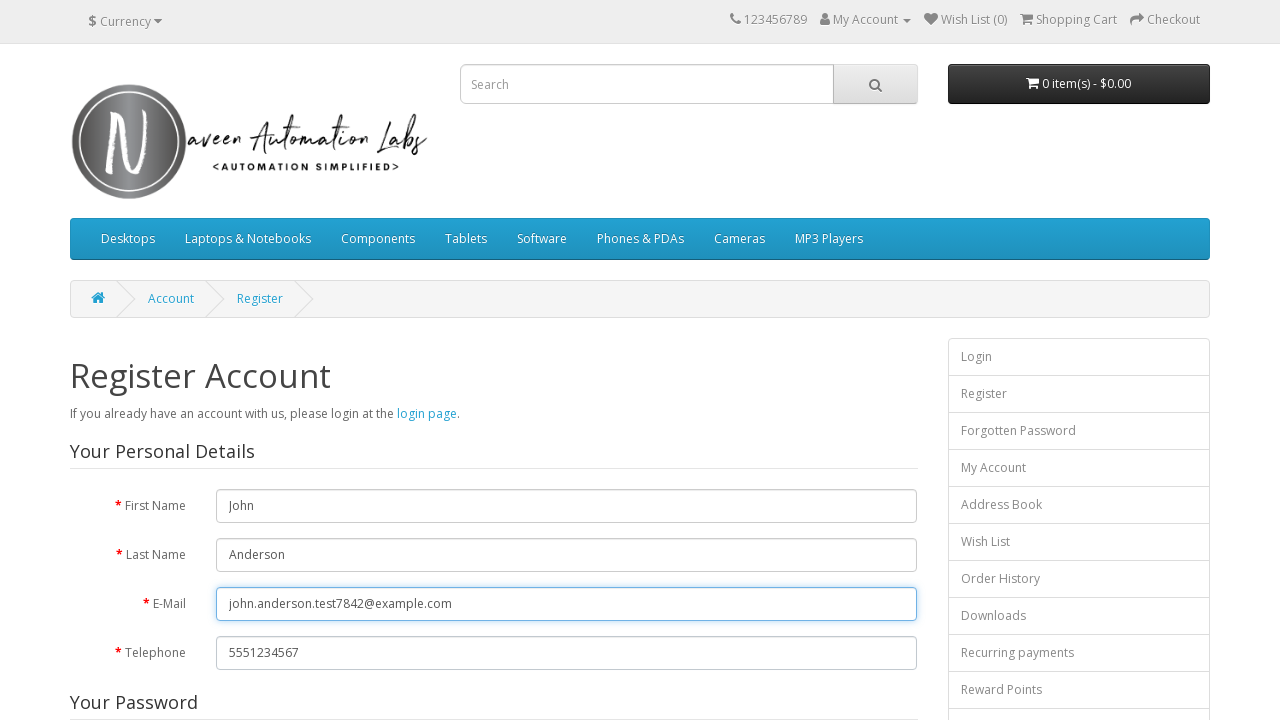

Filled password field with 'TestPass123!' on input[name="password"]
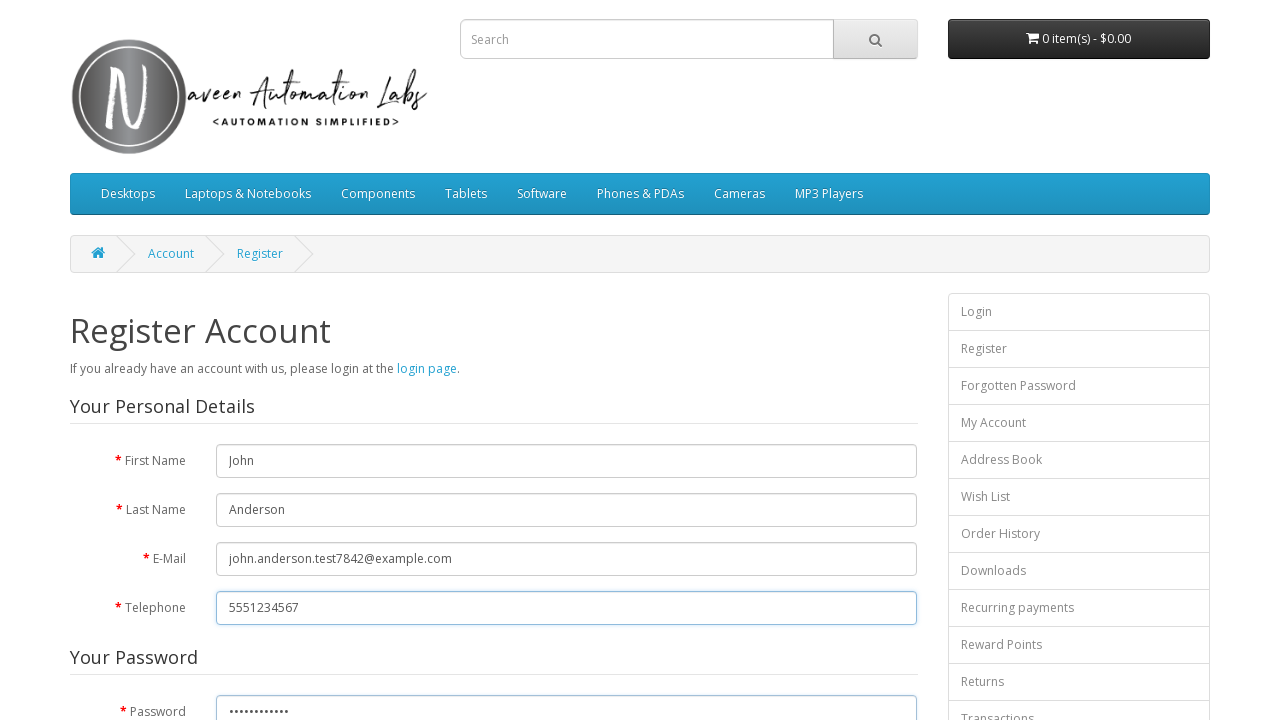

Filled password confirmation field with 'TestPass123!' on input[name="confirm"]
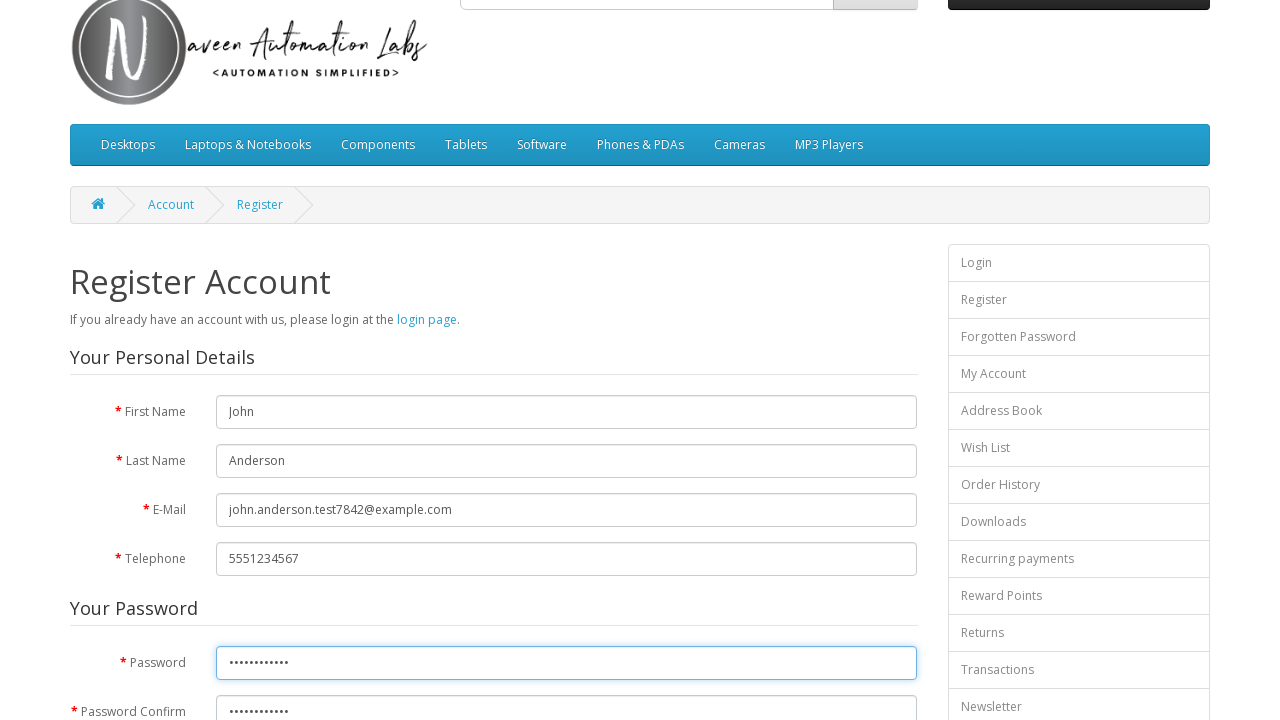

Checked the agree to terms checkbox at (825, 424) on input[name="agree"]
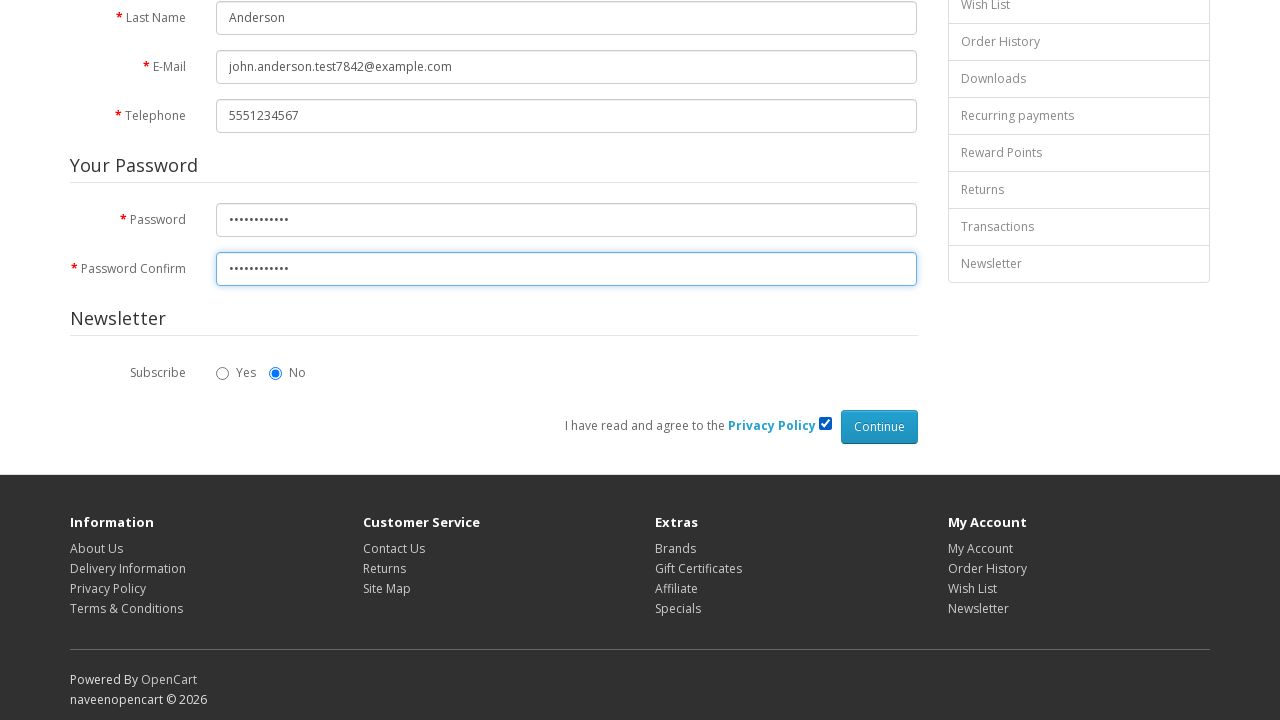

Clicked the Continue button to submit registration form at (879, 427) on input[value="Continue"]
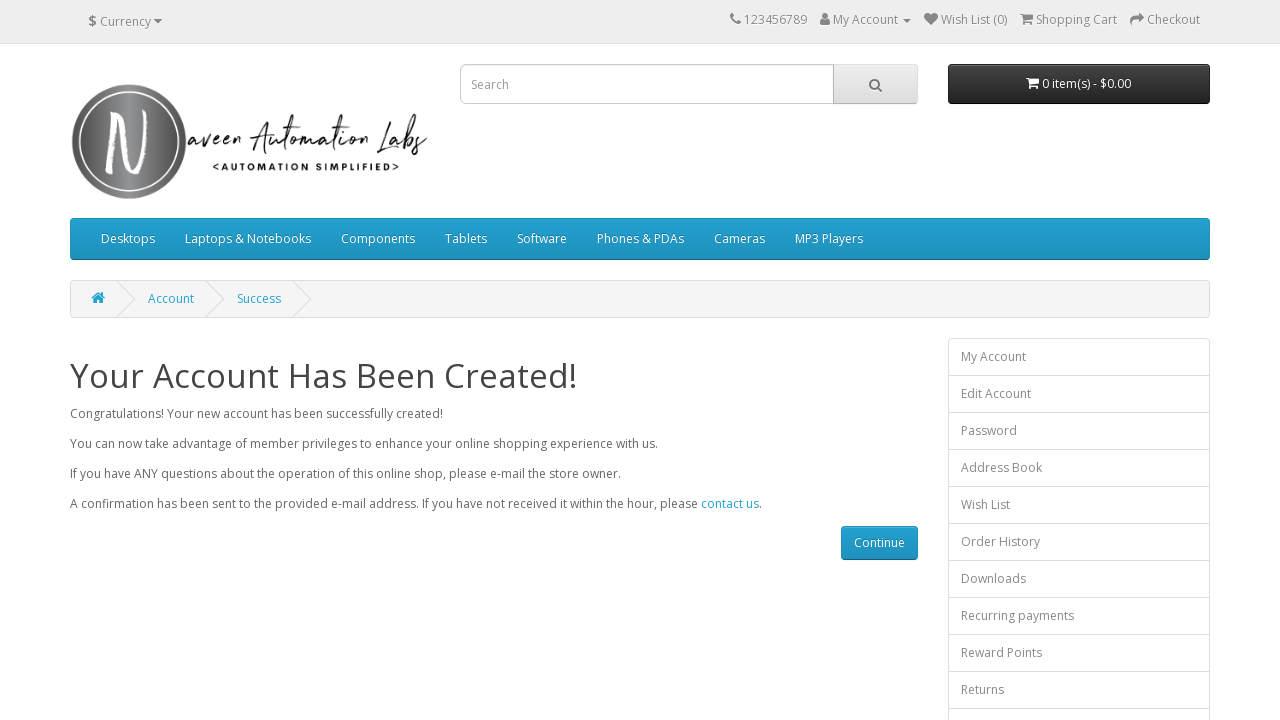

Registration success page loaded with 'Your Account Has Been Created!' message
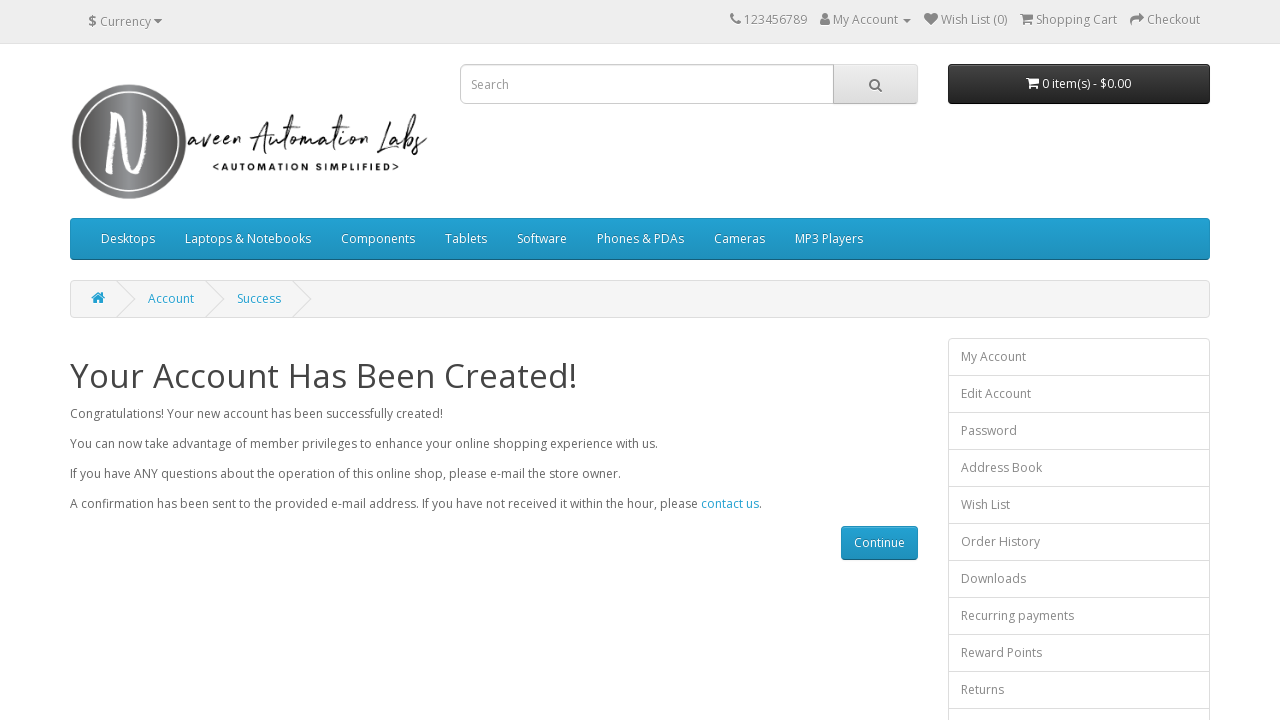

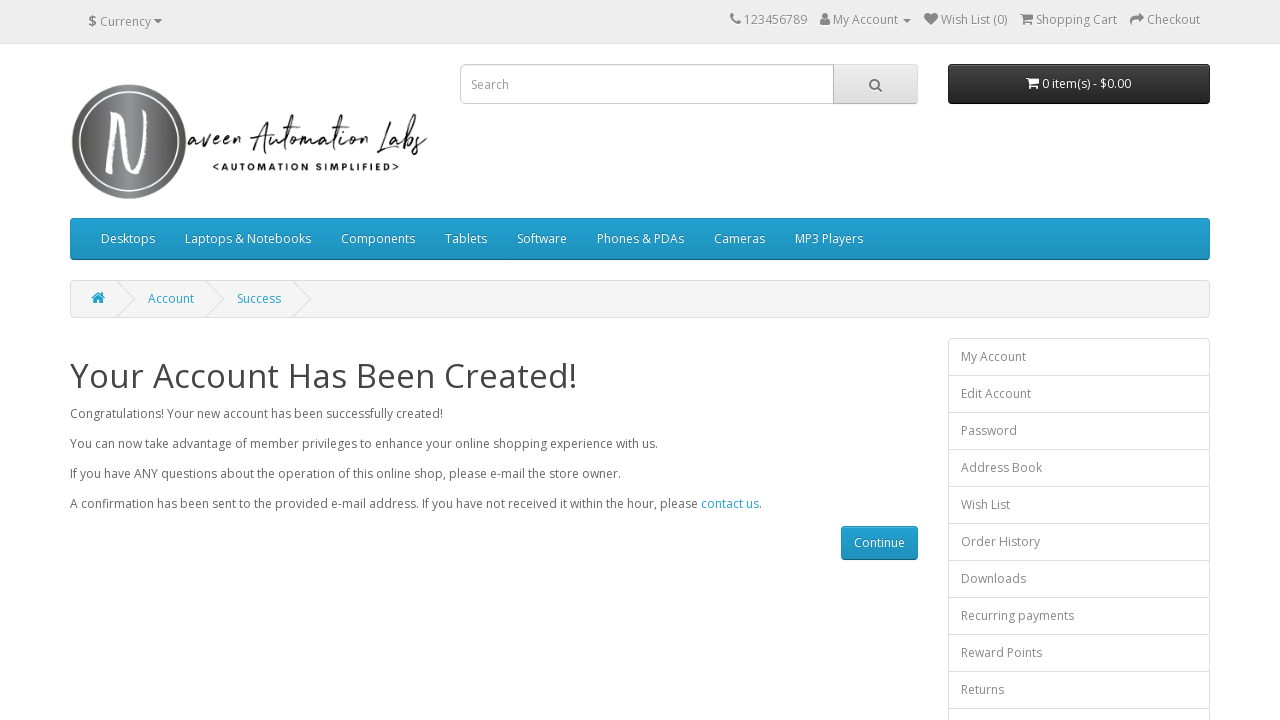